Tests AJAX functionality by clicking a button and waiting for dynamic content to load on the UI Testing Playground site

Starting URL: http://uitestingplayground.com/ajax

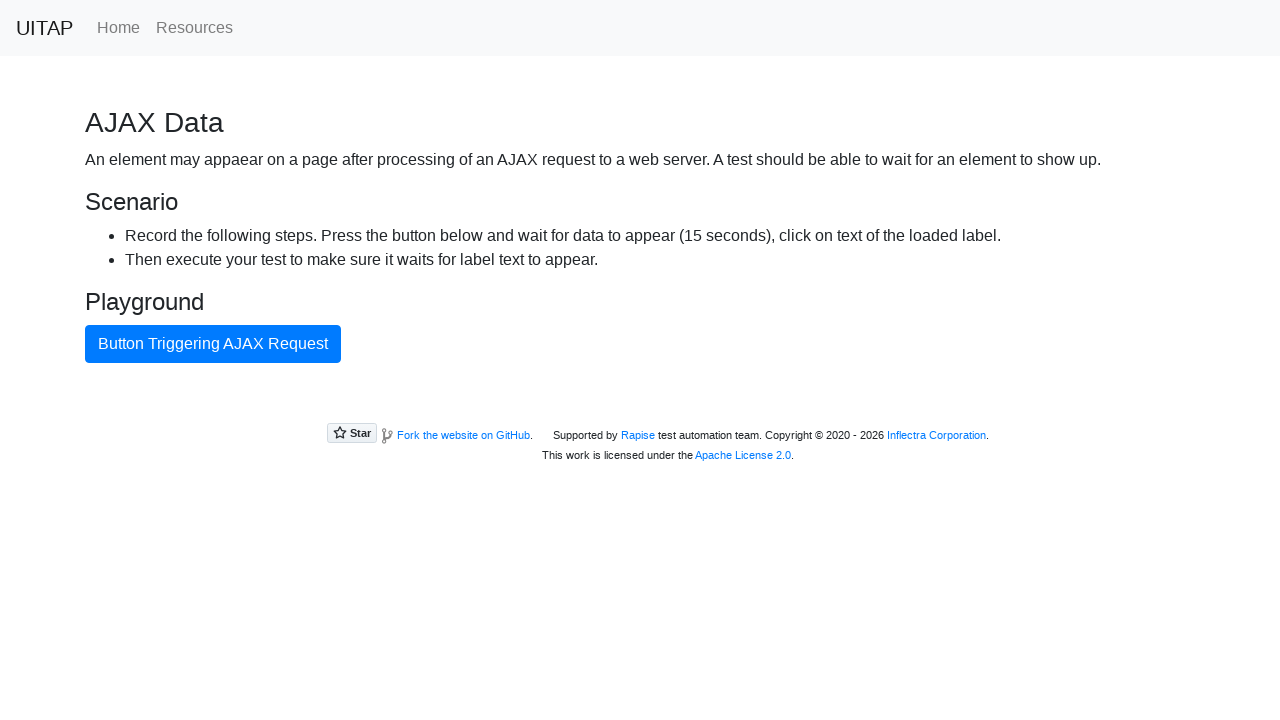

Clicked AJAX button to trigger async content loading at (213, 344) on #ajaxButton
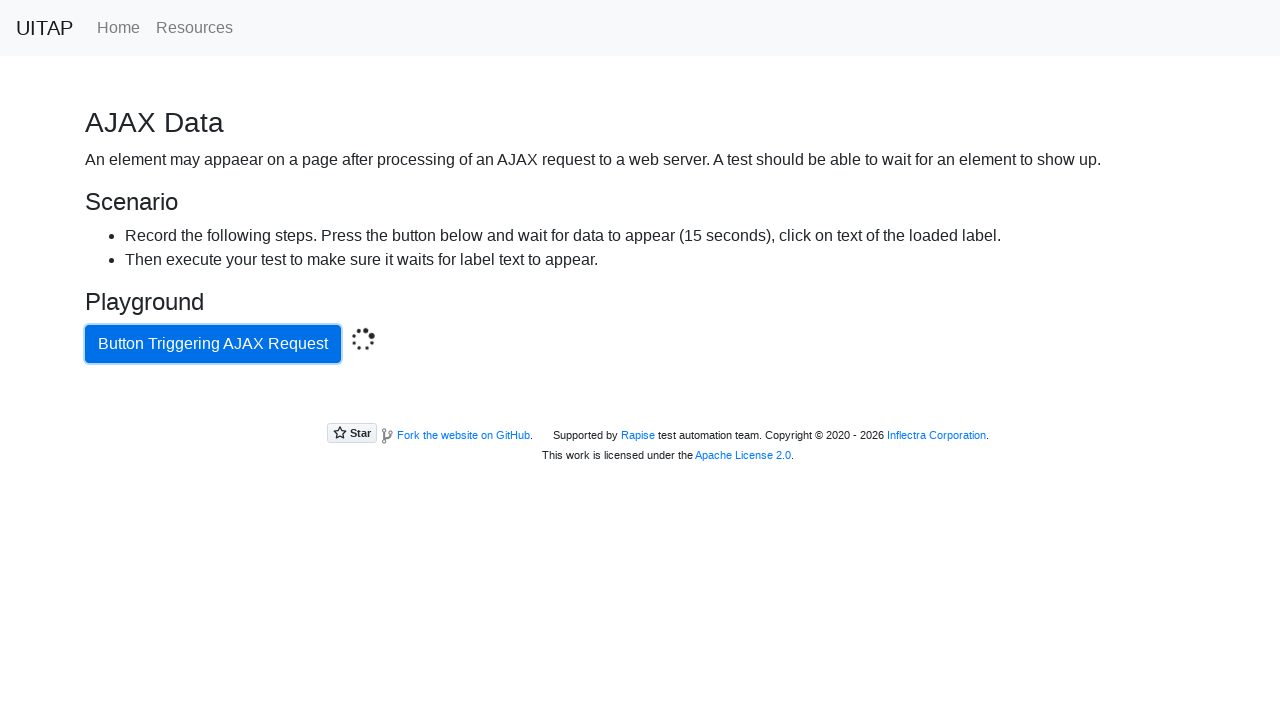

Success message appeared after AJAX request completed
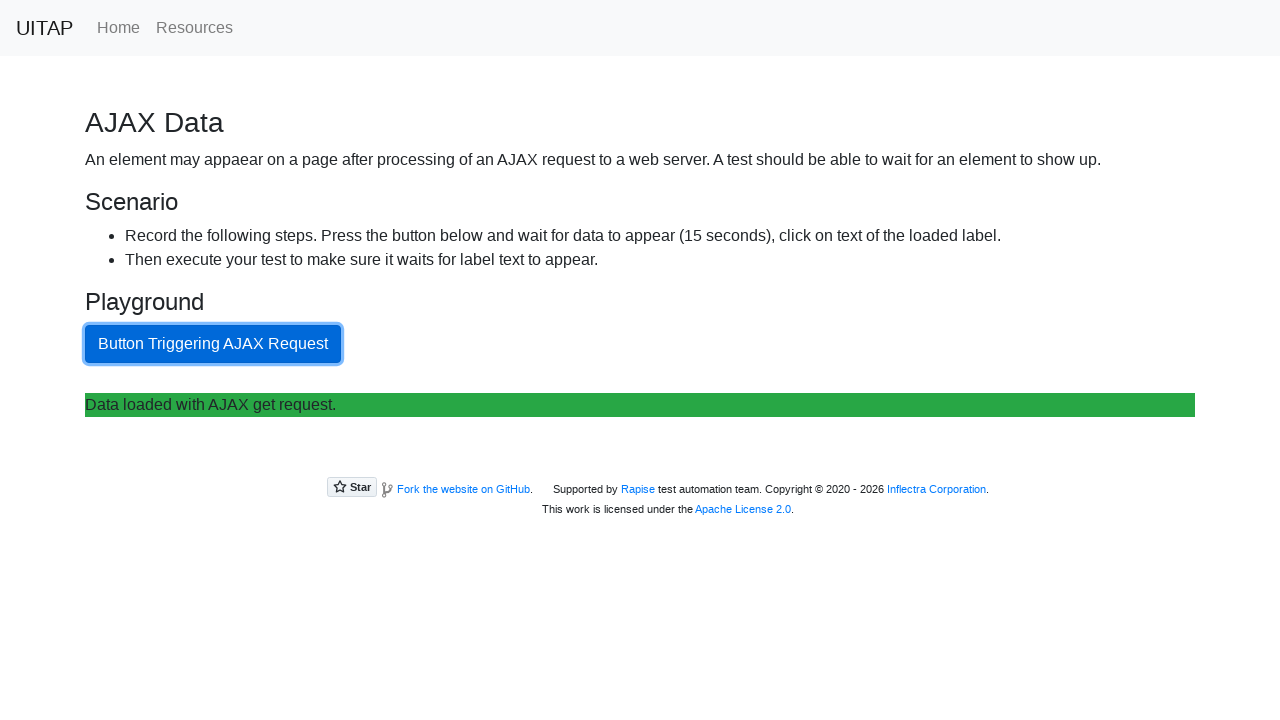

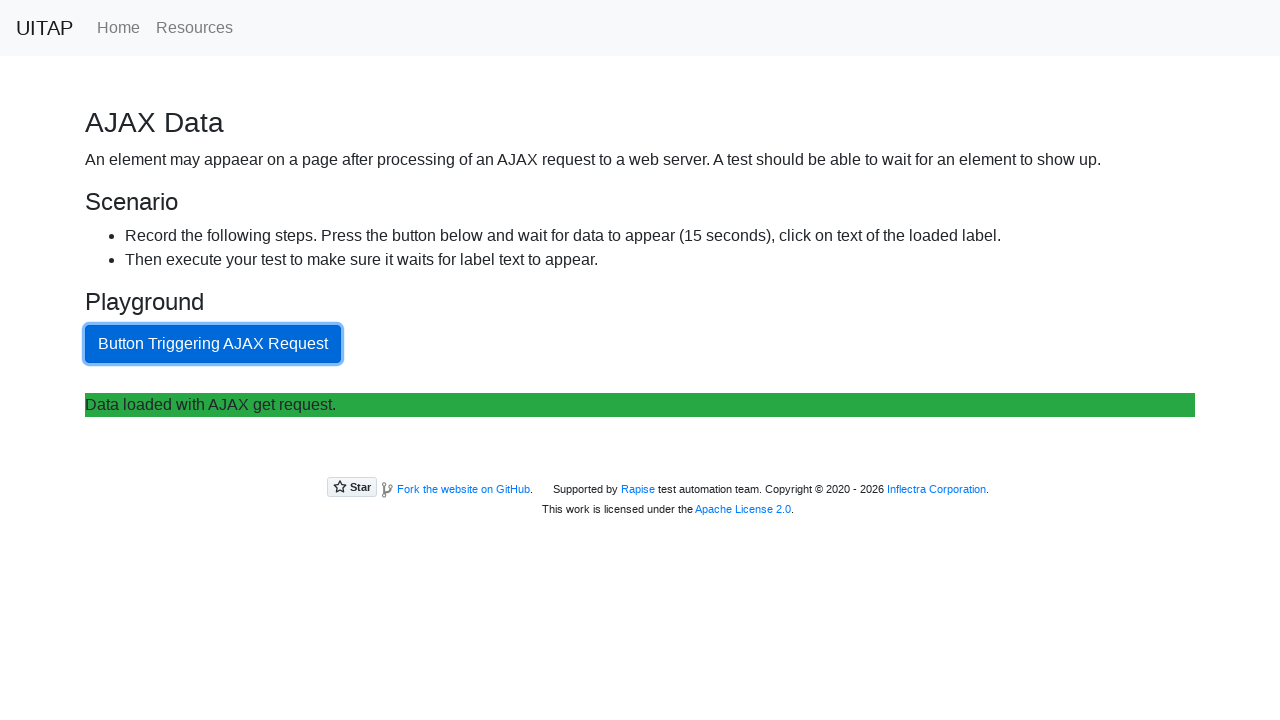